Tests a math problem form by reading two numbers from the page, calculating their sum, selecting it from a dropdown, and submitting the form

Starting URL: https://suninjuly.github.io/selects1.html

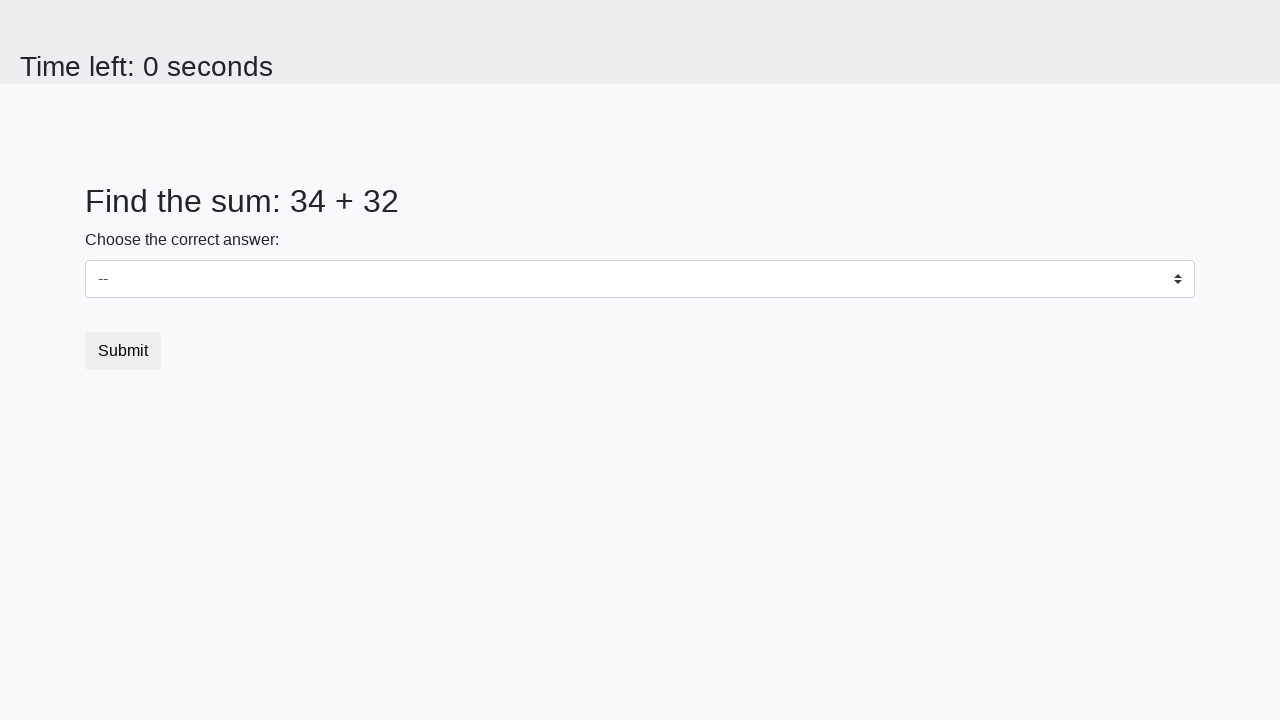

Read first number from #num1 element
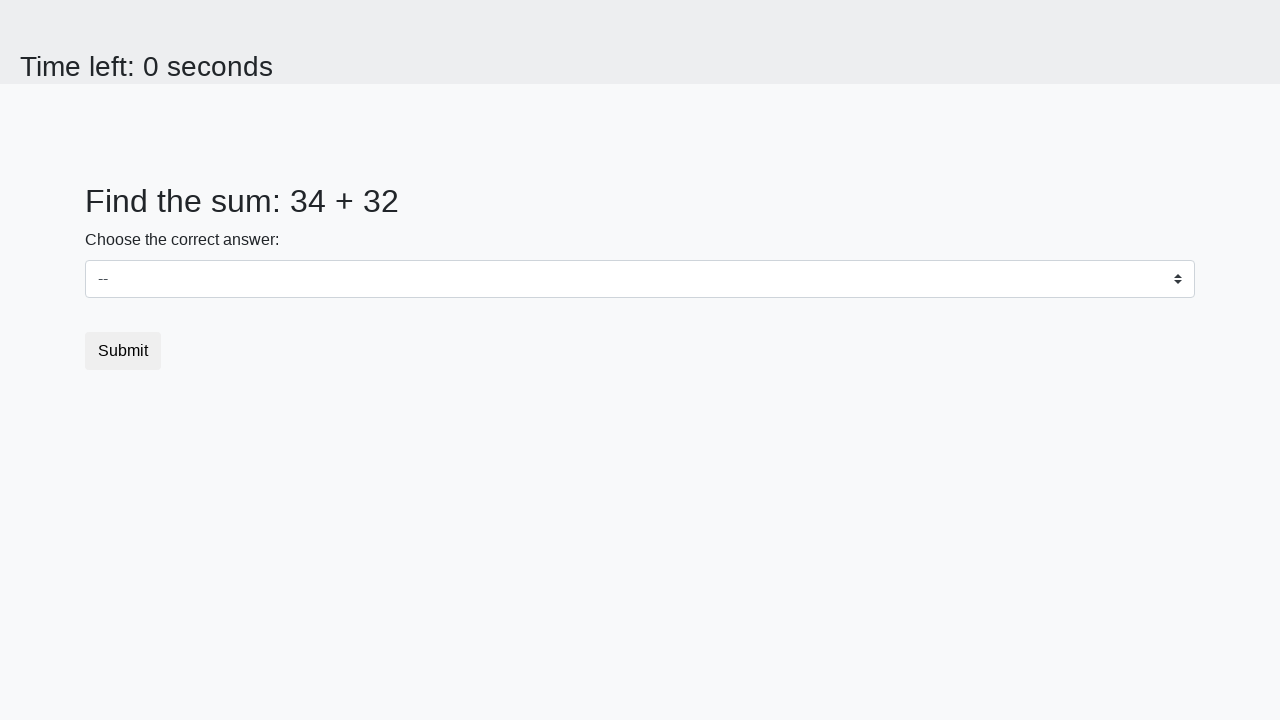

Read second number from #num2 element
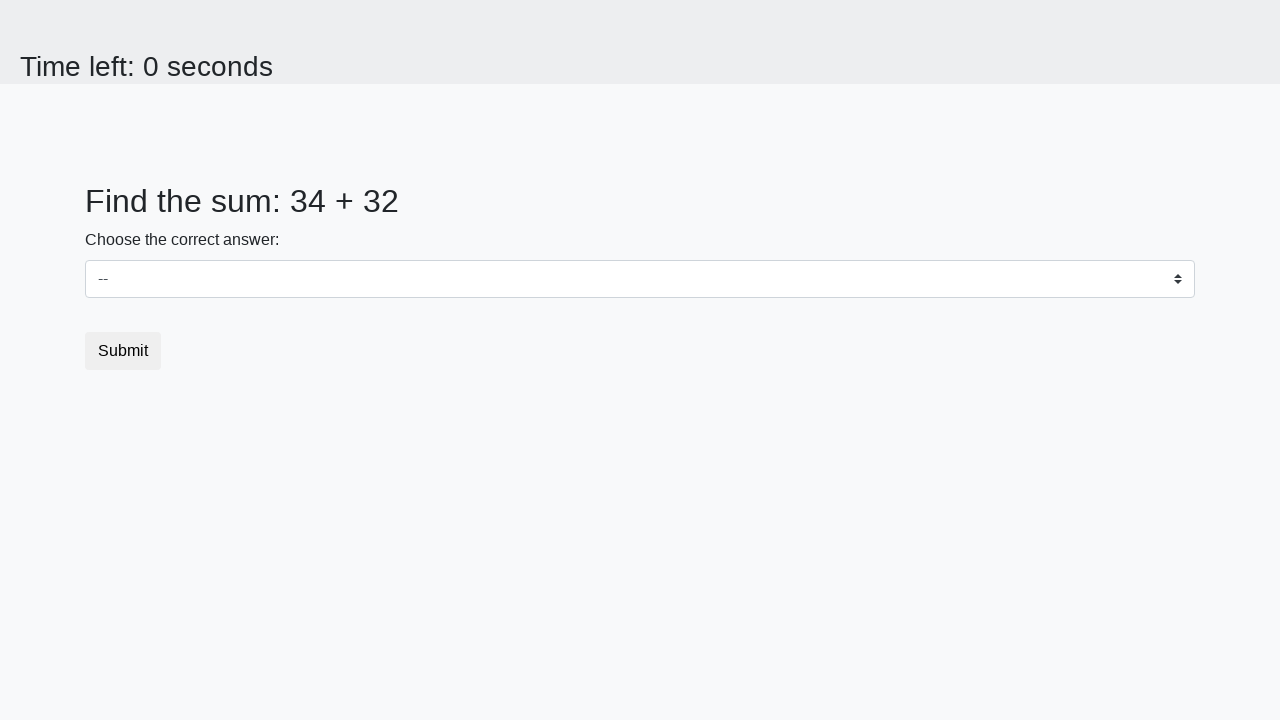

Calculated sum: 34 + 32 = 66
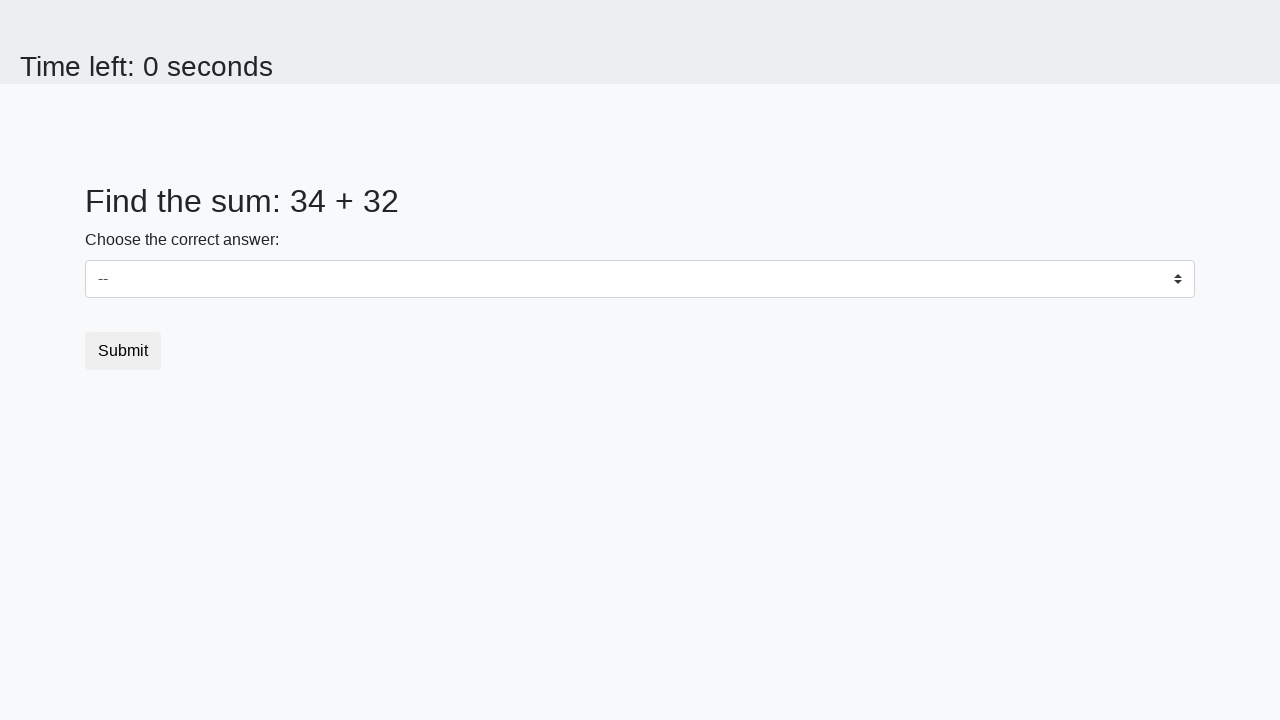

Selected sum value '66' from dropdown on #dropdown
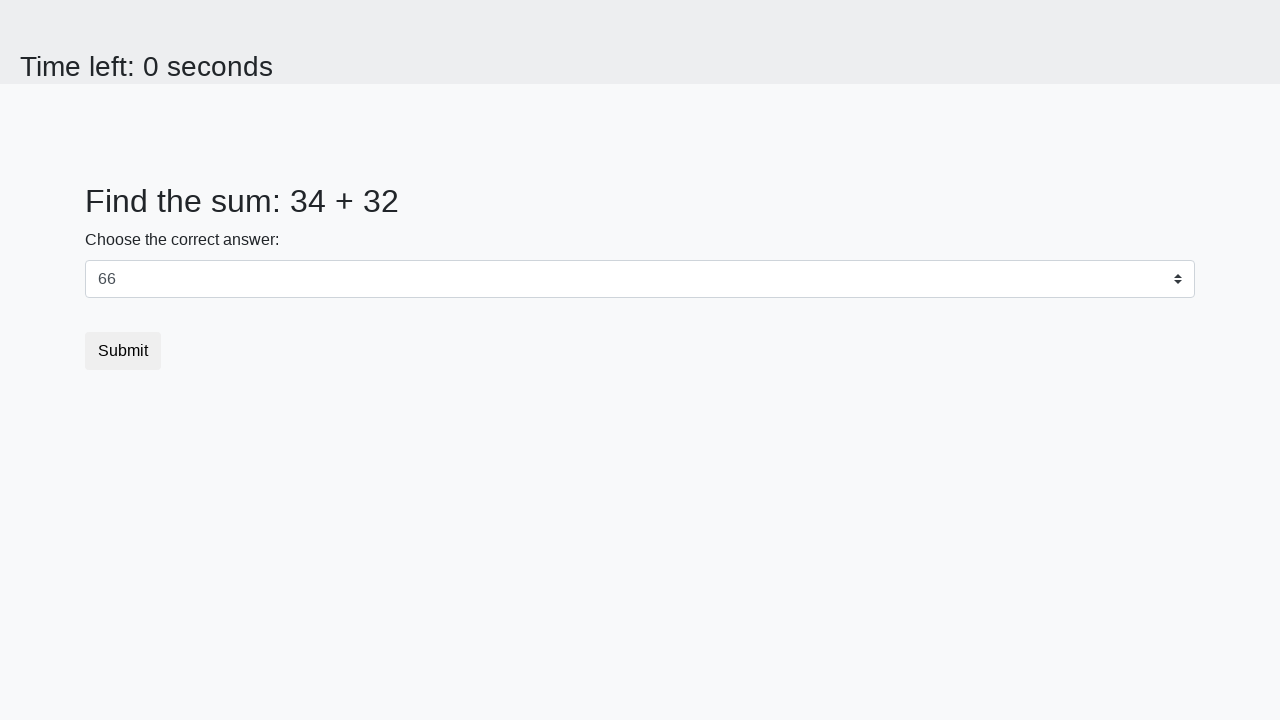

Clicked submit button to submit the form at (123, 351) on [type=submit]
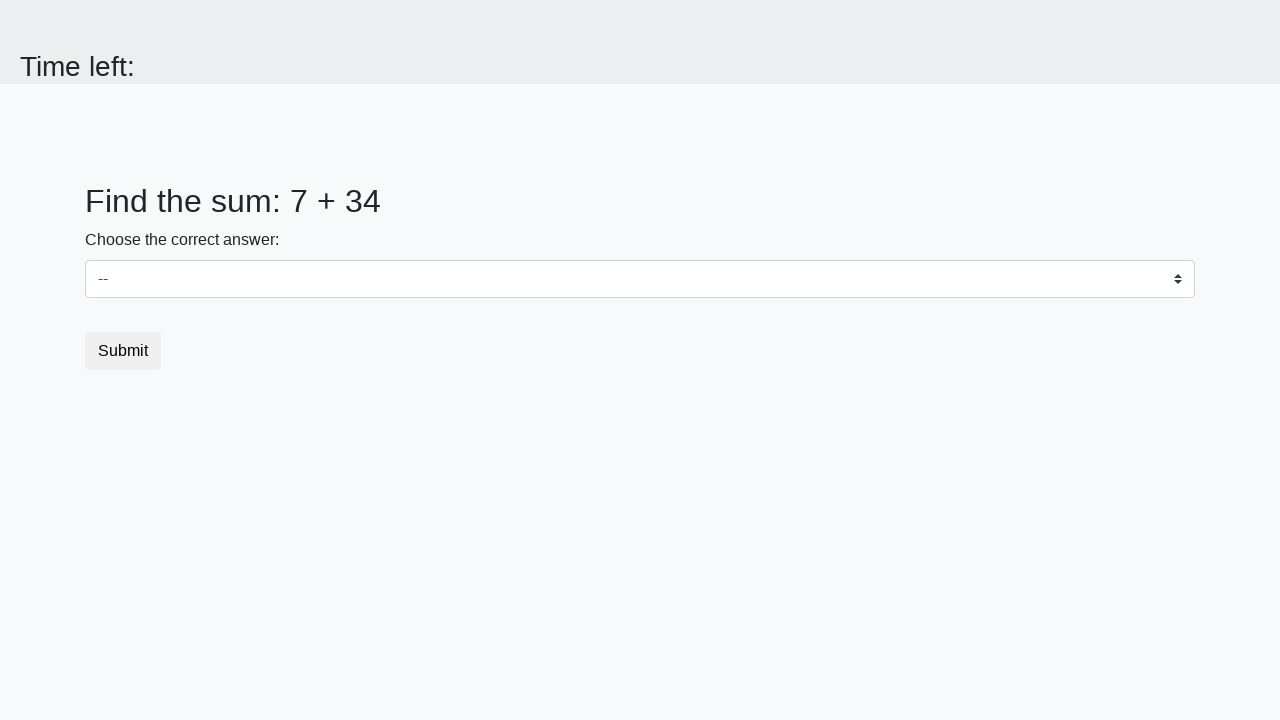

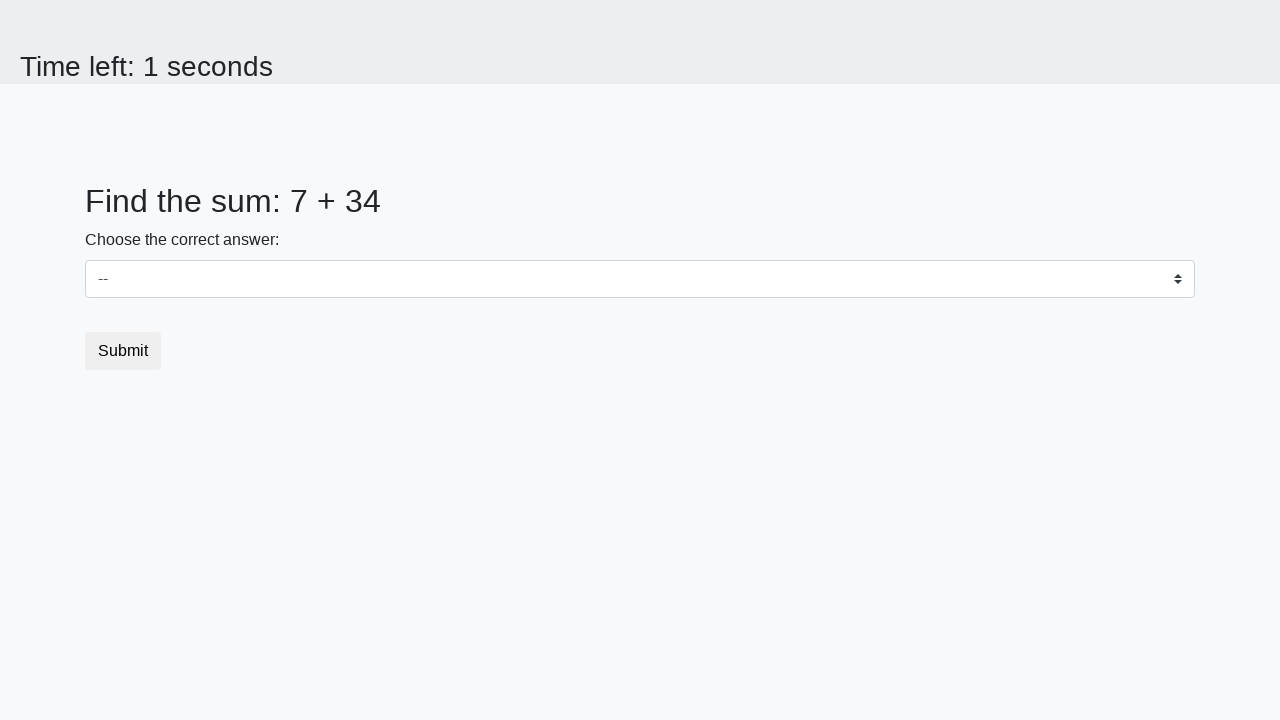